Tests the IHG Rewards Club enrollment form by filling in first name and last name fields on the registration page

Starting URL: https://www.ihg.com/rewardsclub/us/en/enrollment/join

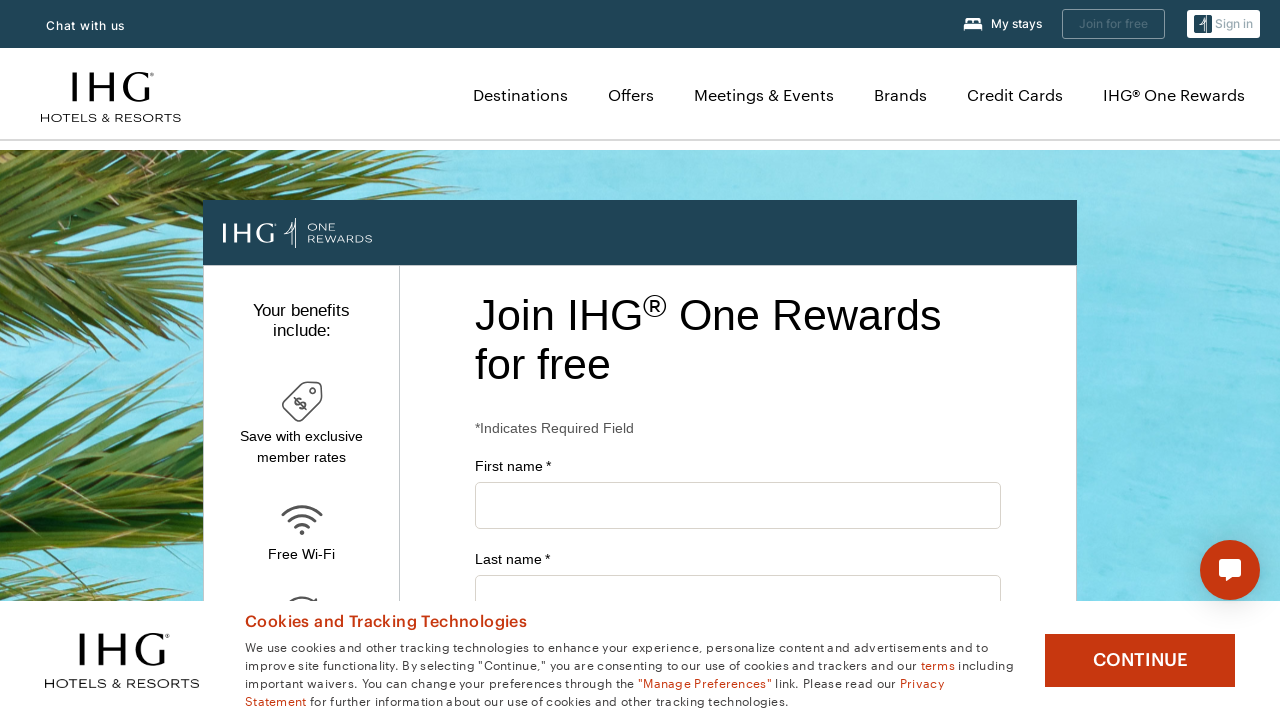

First name field became visible
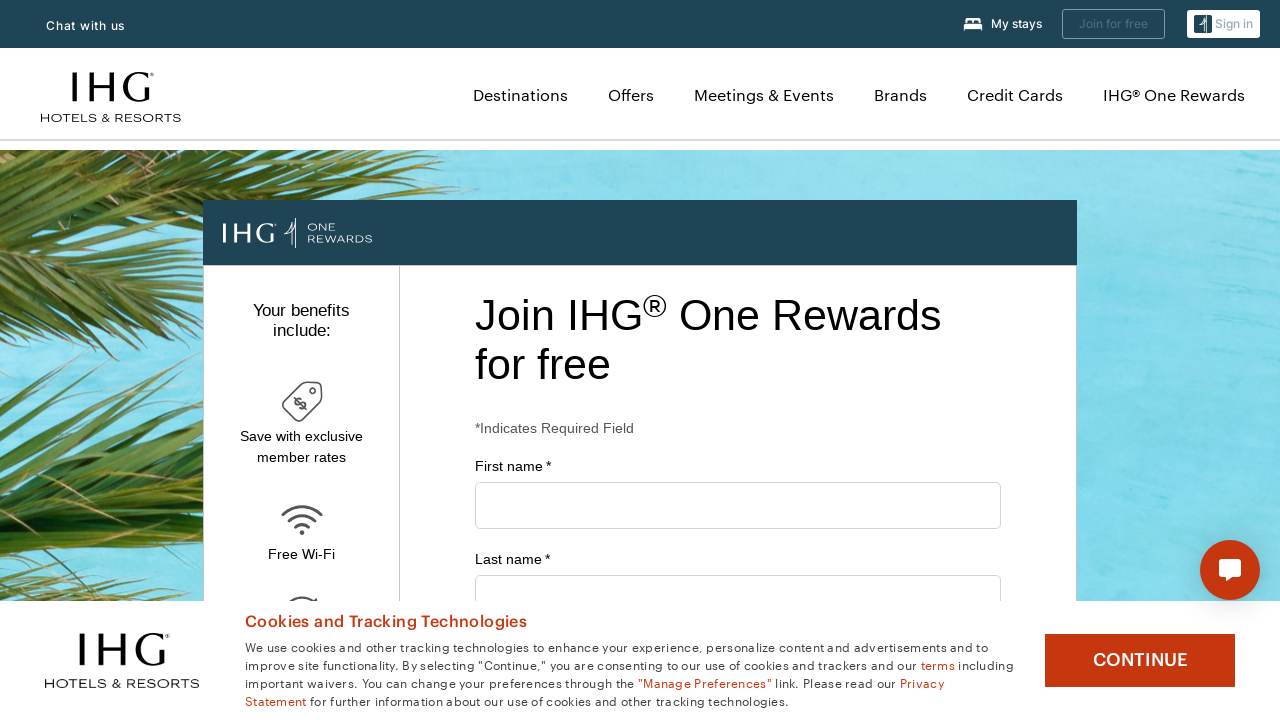

Filled first name field with 'Michael' on #firstName
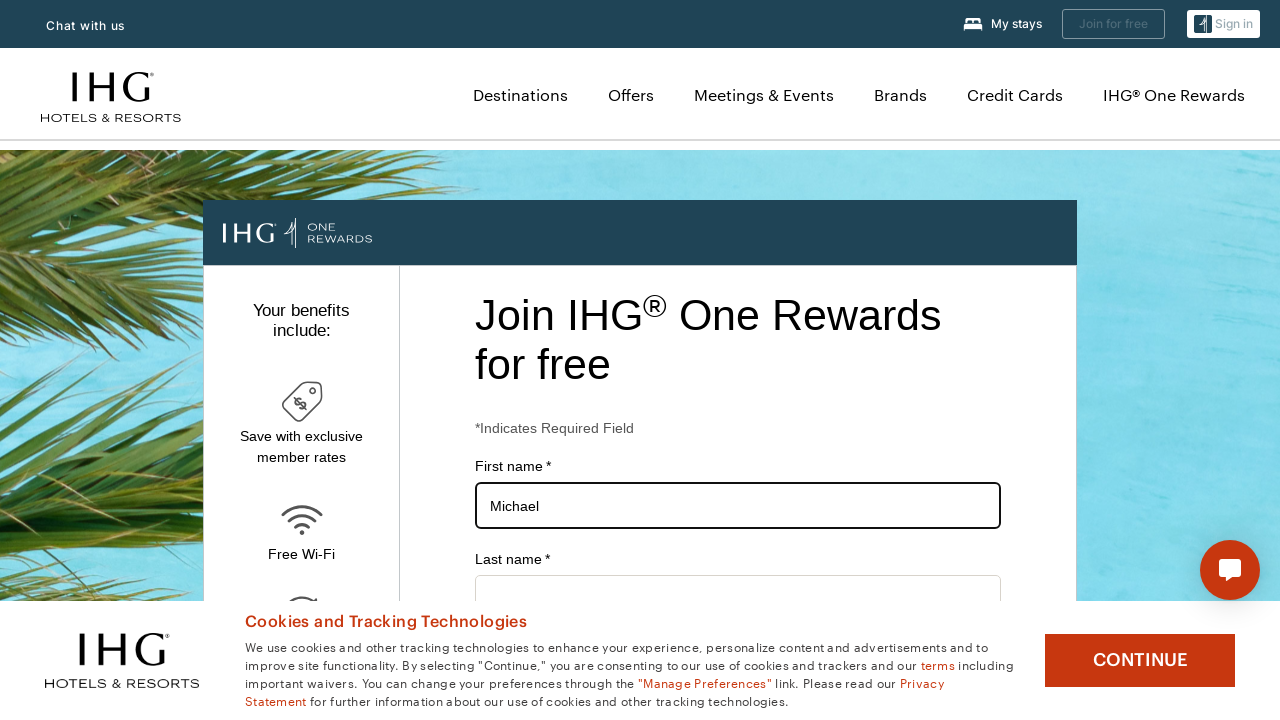

Filled last name field with 'Thompson' on input#lastName
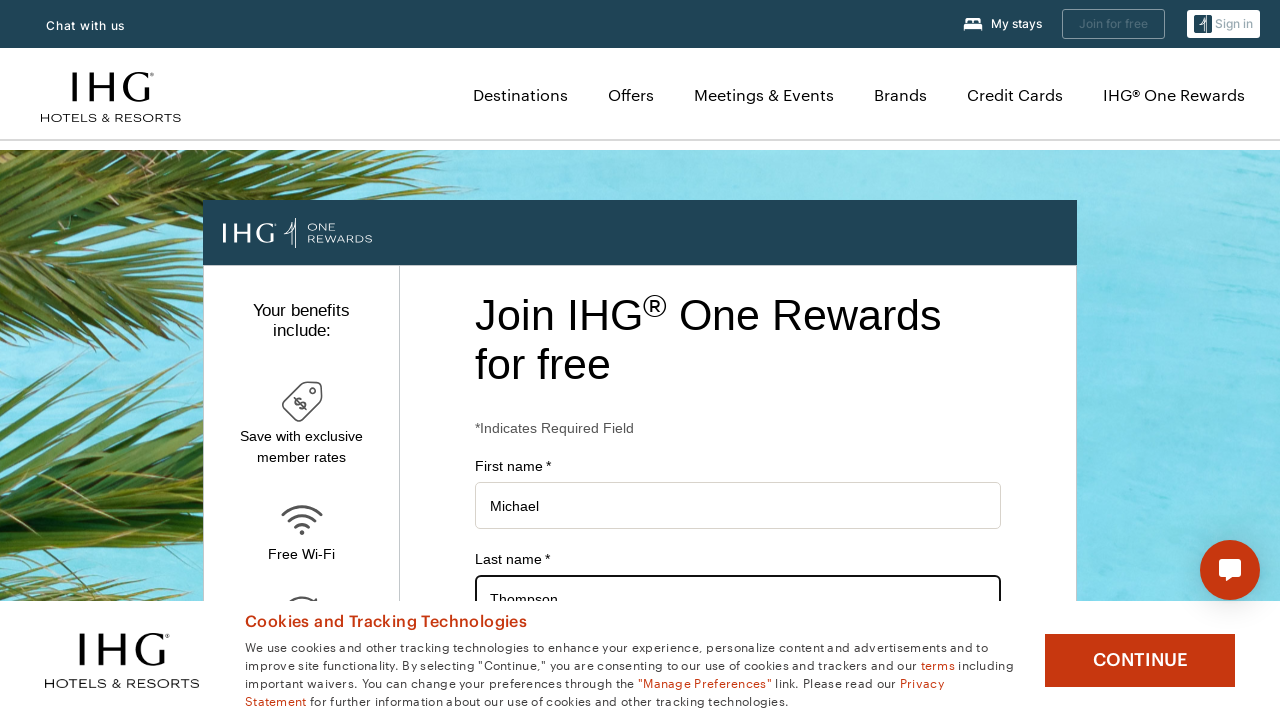

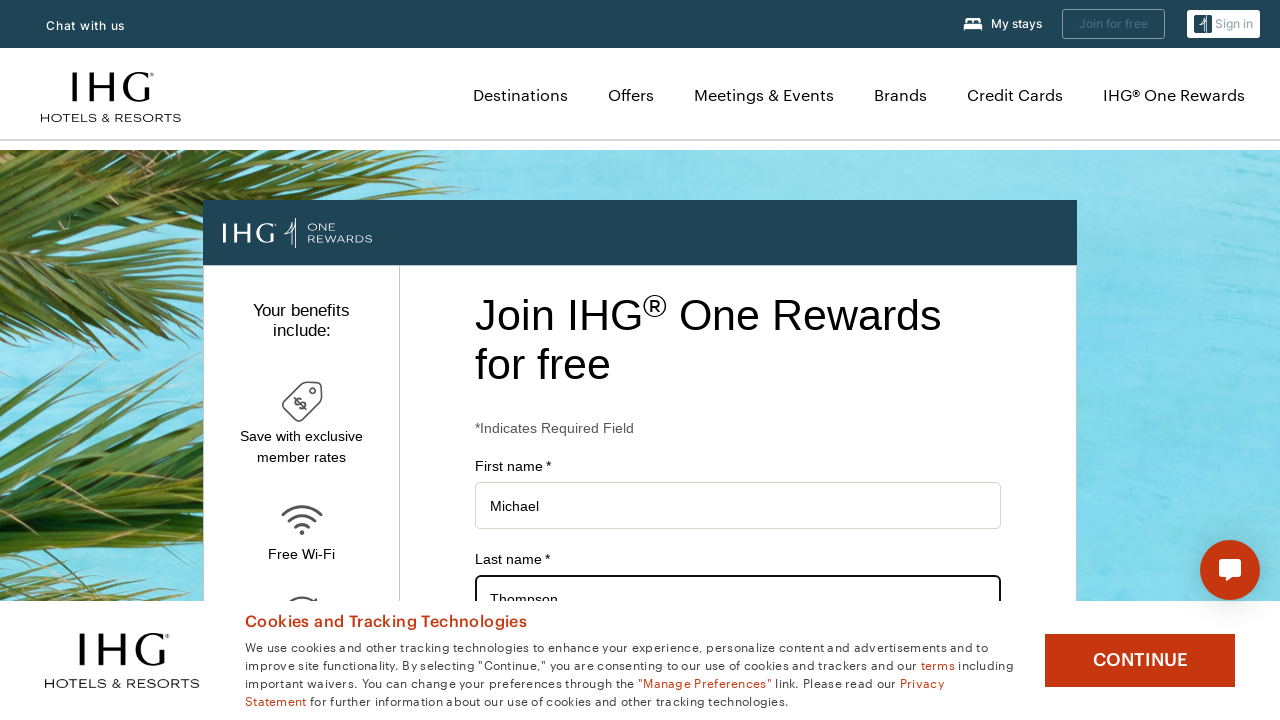